Tests browser navigation methods by visiting JioMart, navigating to a product page, then testing back, forward, and refresh functionality

Starting URL: https://www.jiomart.com/

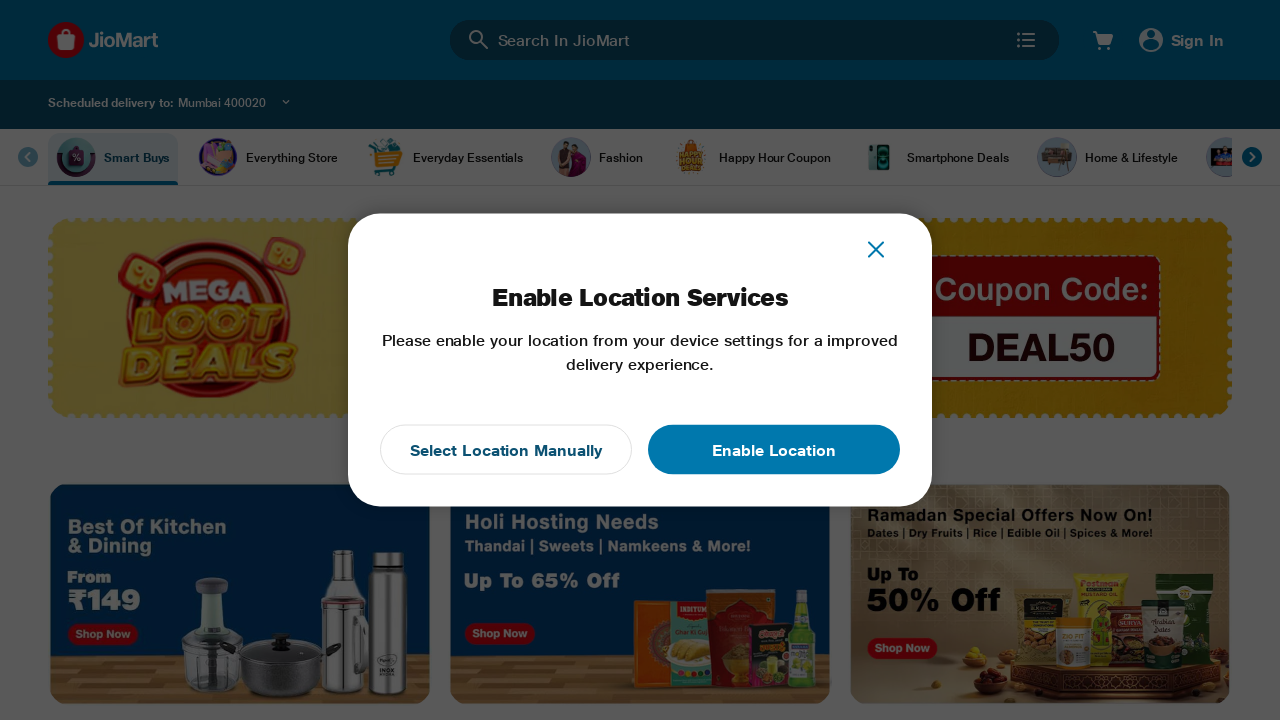

Navigated to JioMart product page for Mirinda Orange
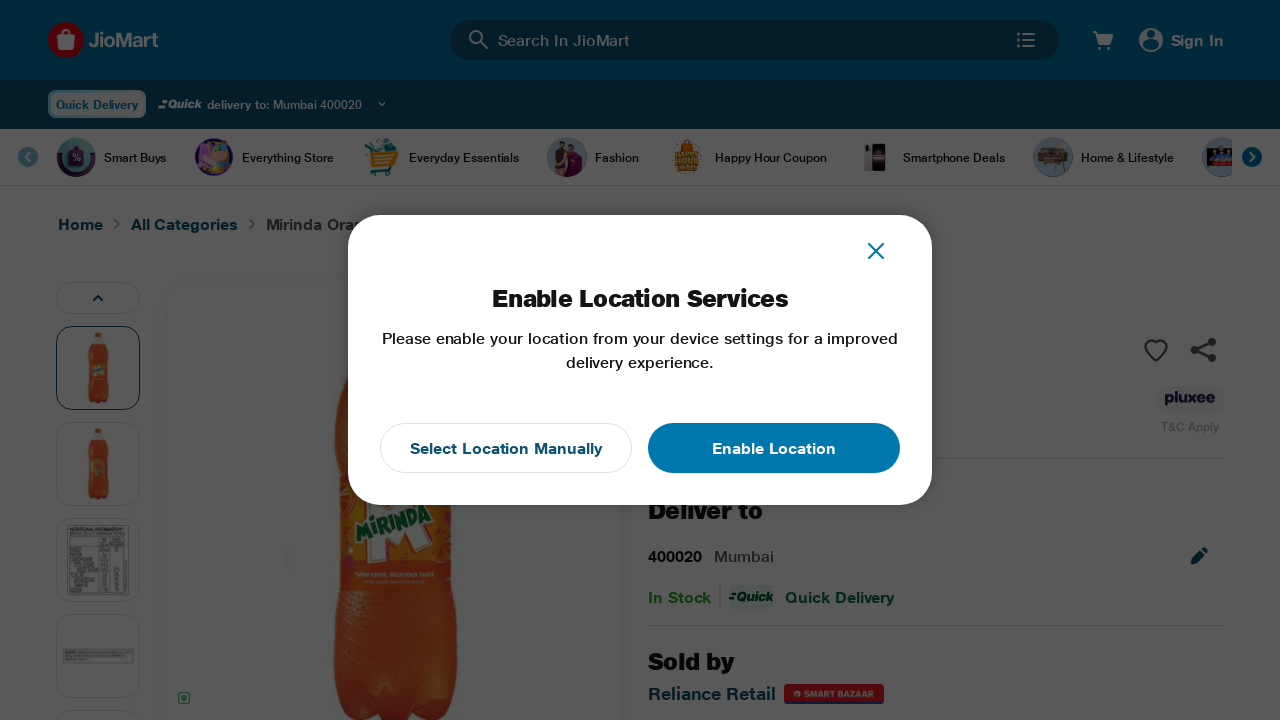

Navigated back to previous page (JioMart homepage)
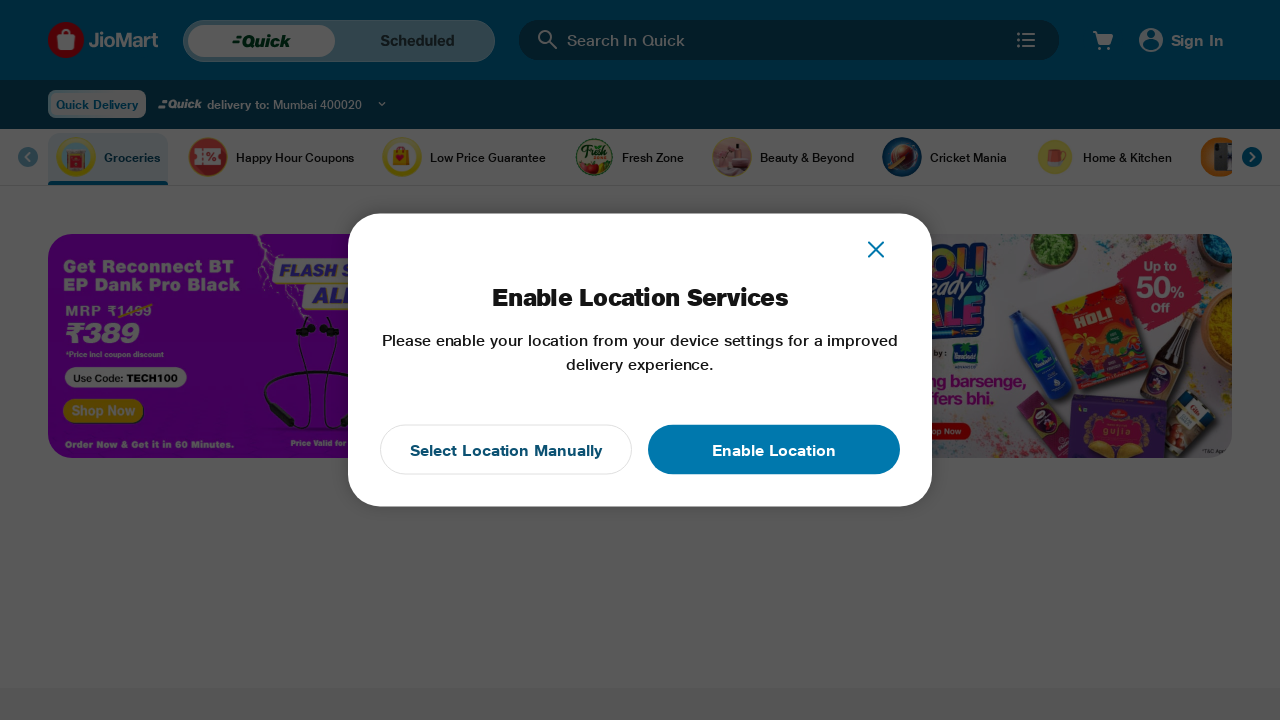

Navigated forward to product page
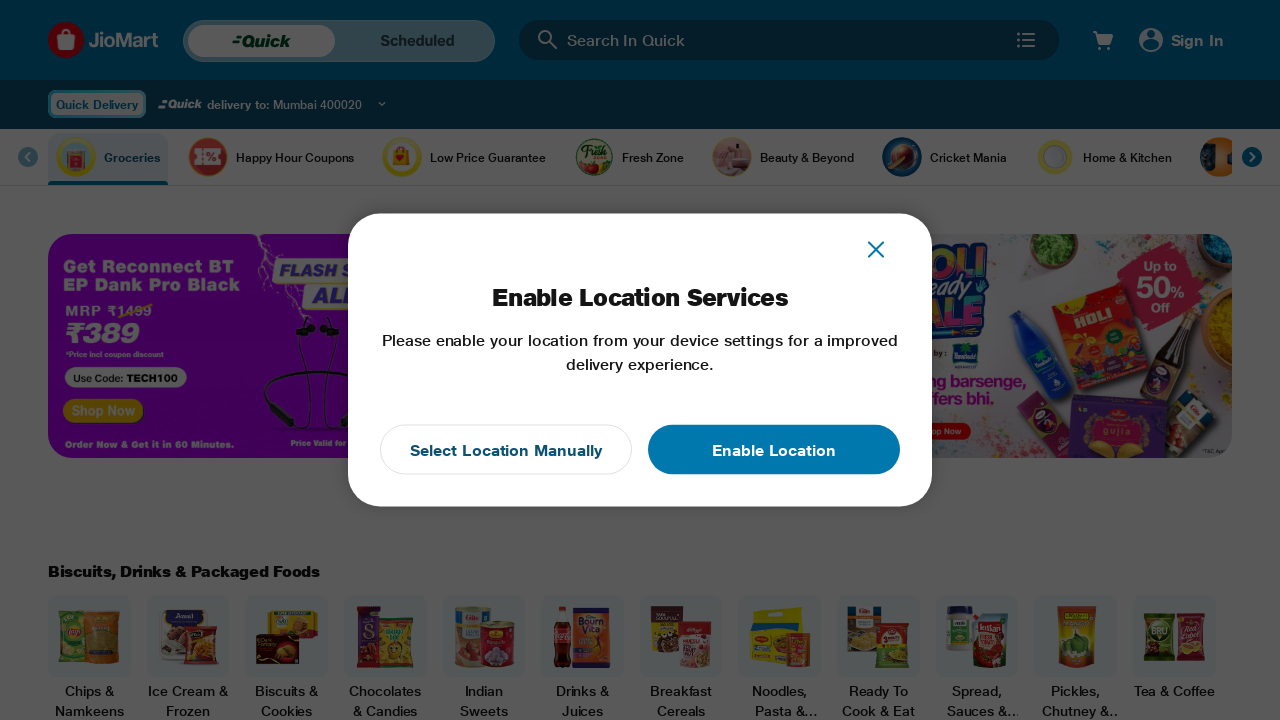

Refreshed the current product page
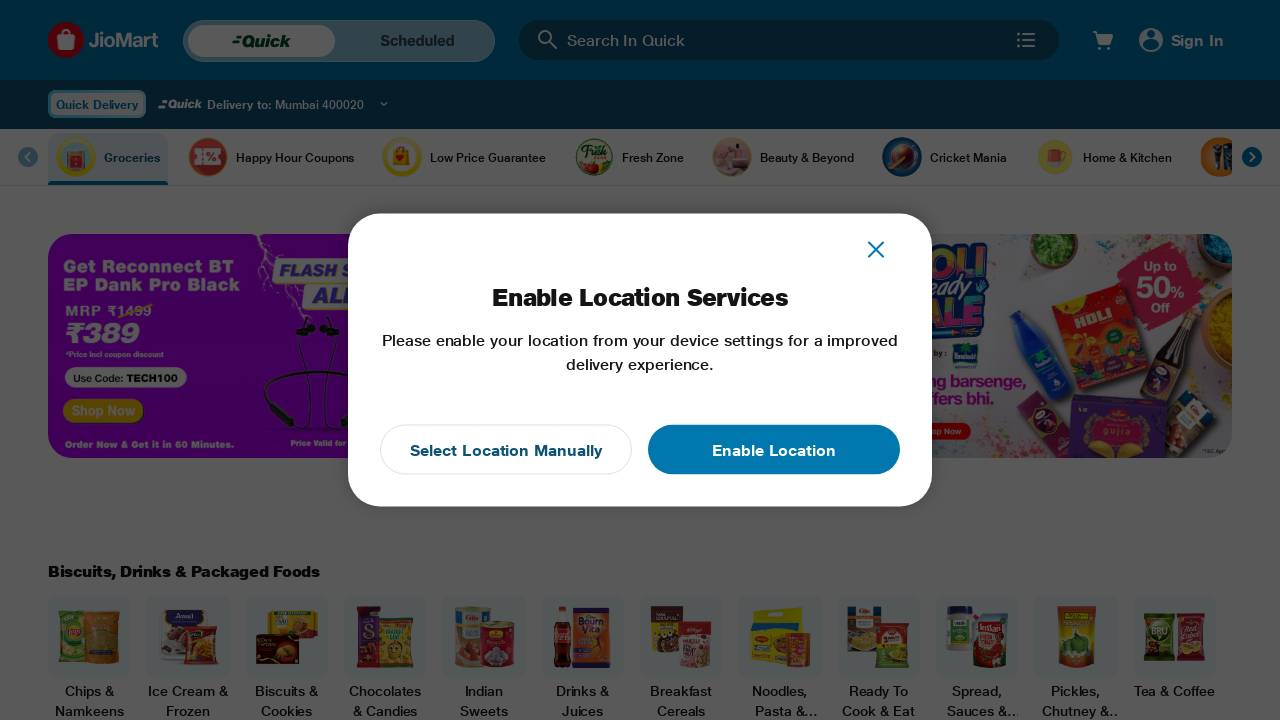

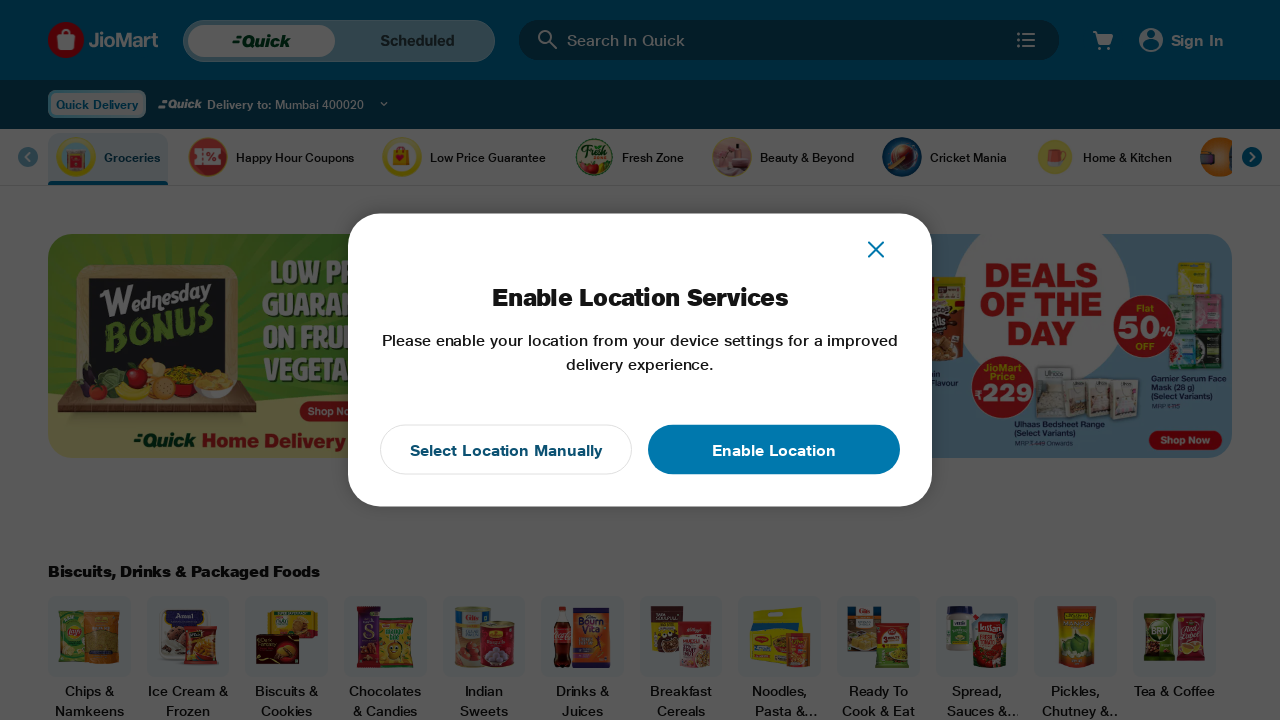